Tests the Python.org search functionality by entering "pycon" in the search field and submitting the search to verify results are found

Starting URL: https://www.python.org

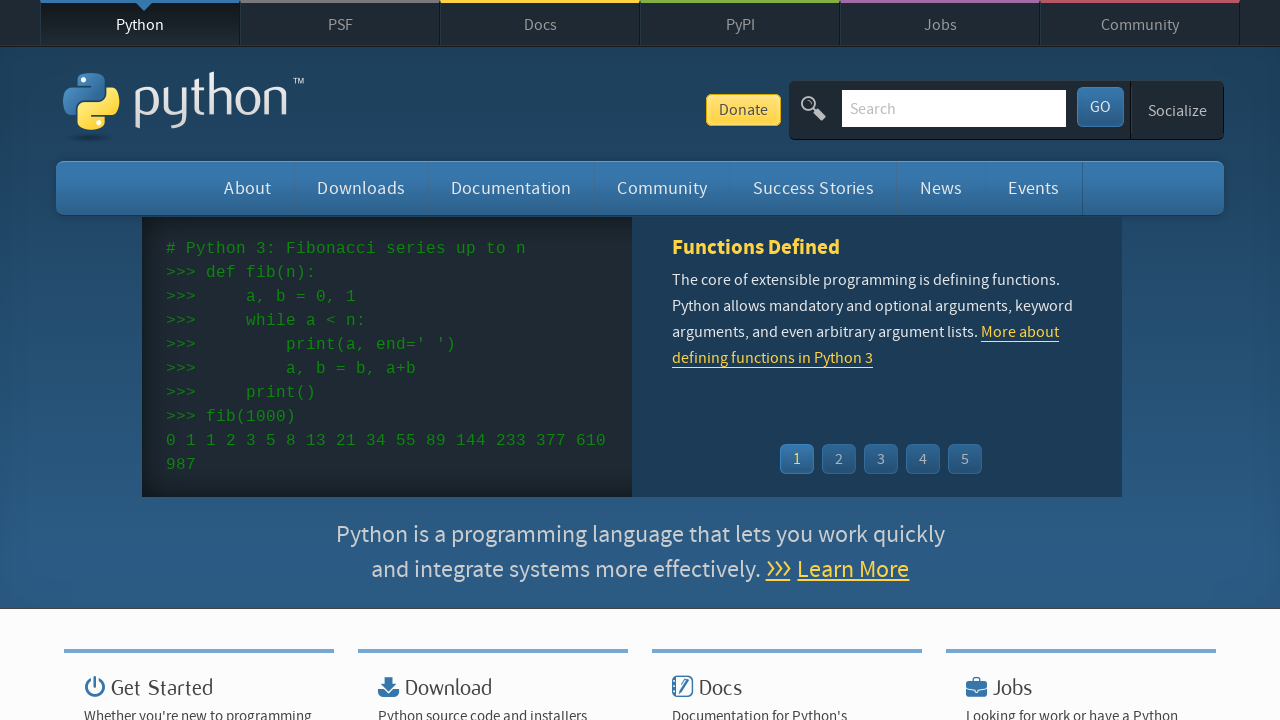

Verified page title contains 'Python'
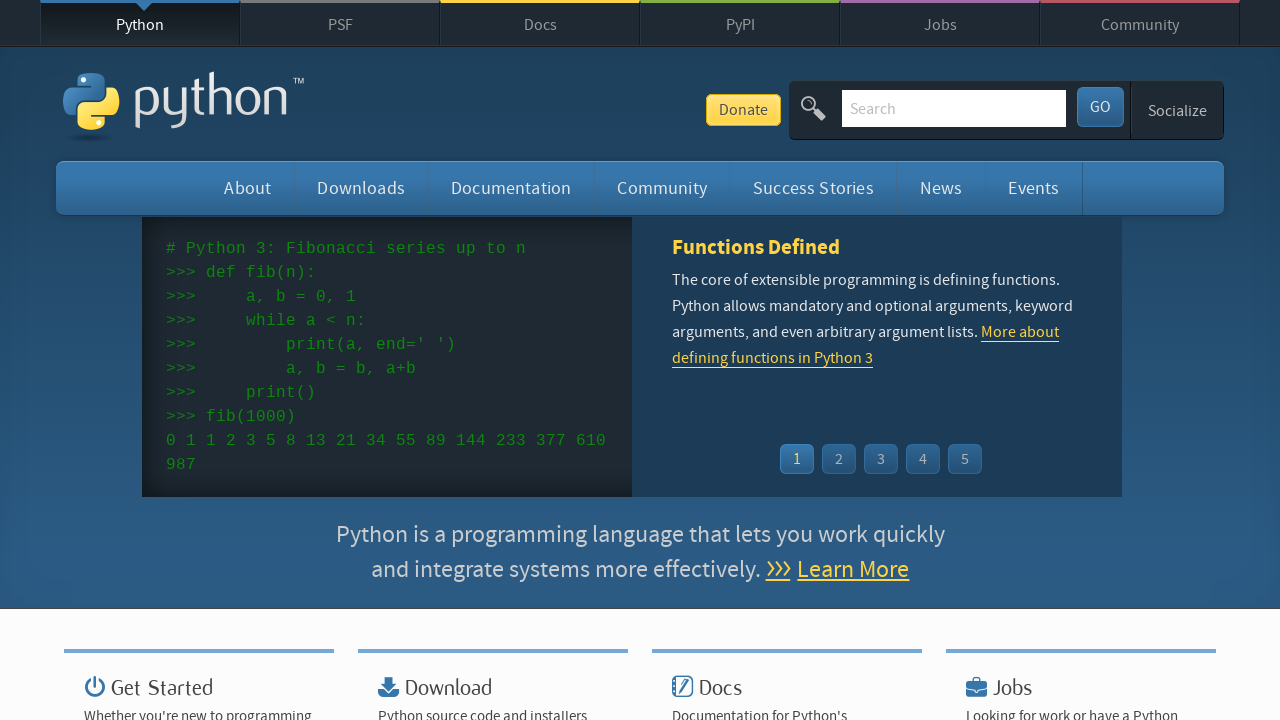

Filled search field with 'pycon' on input[name='q']
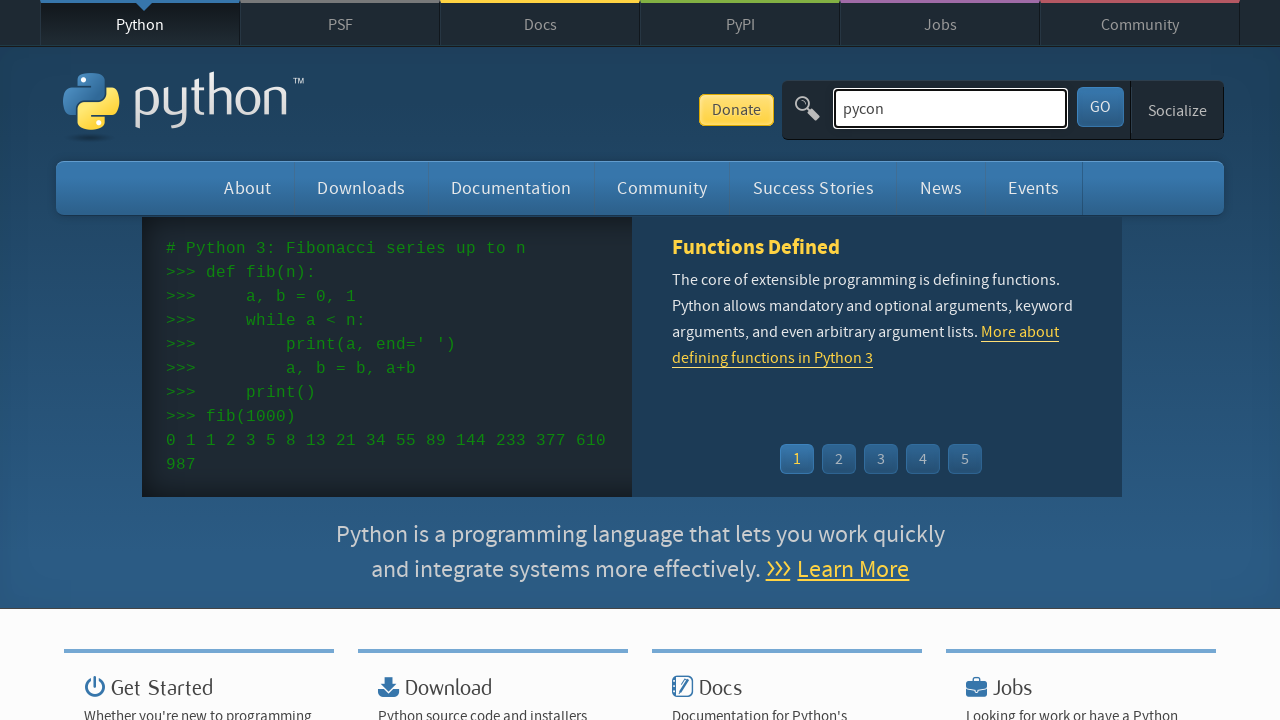

Pressed Enter to submit the search on input[name='q']
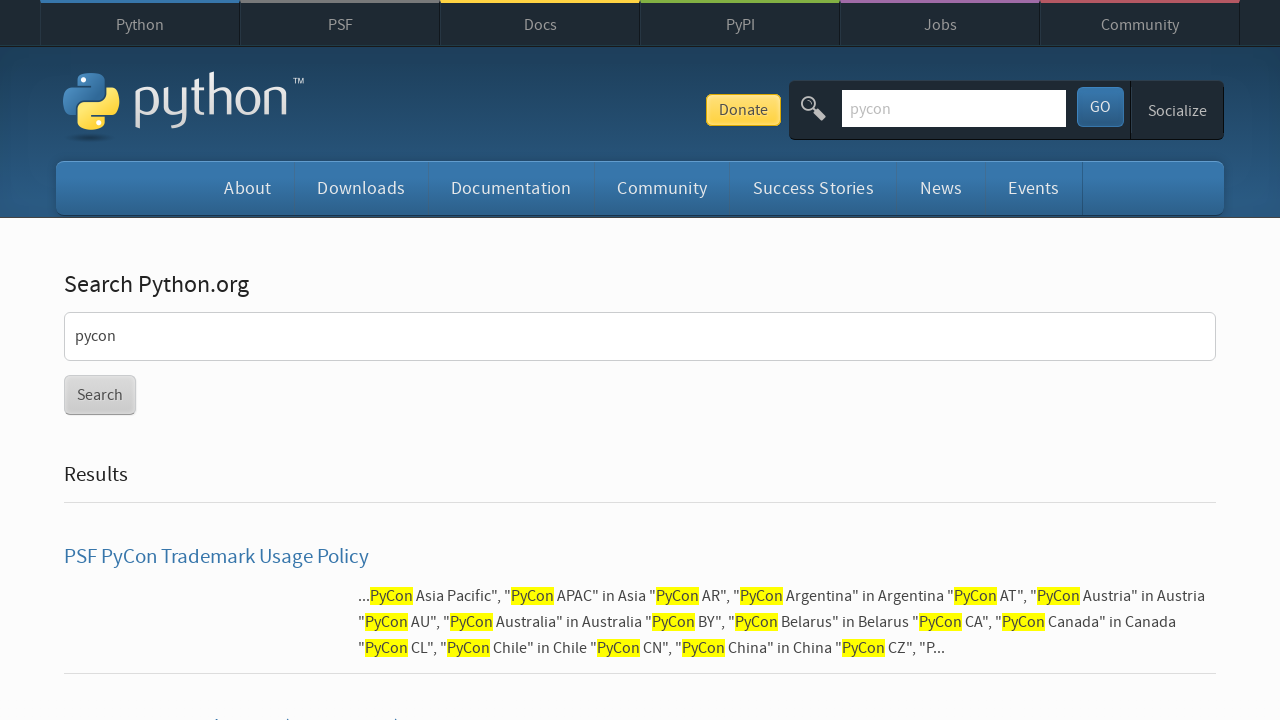

Waited for network idle after search submission
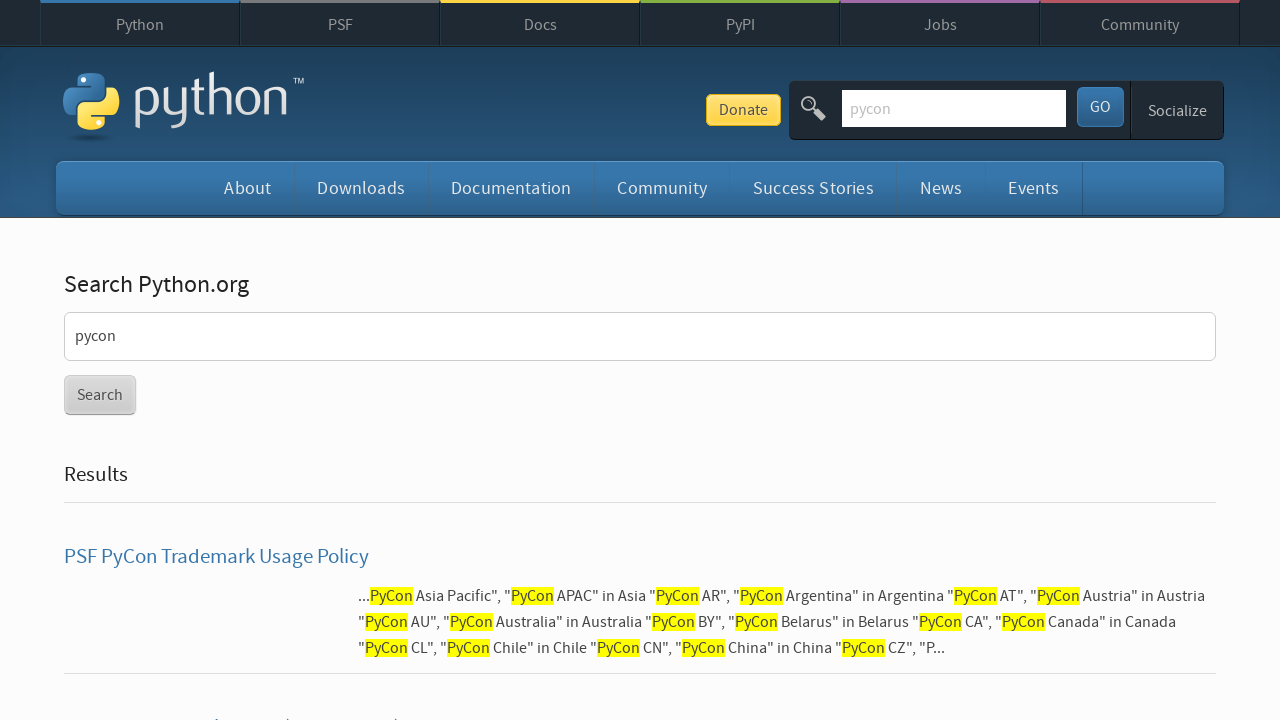

Verified search results were found (no 'No results found' message)
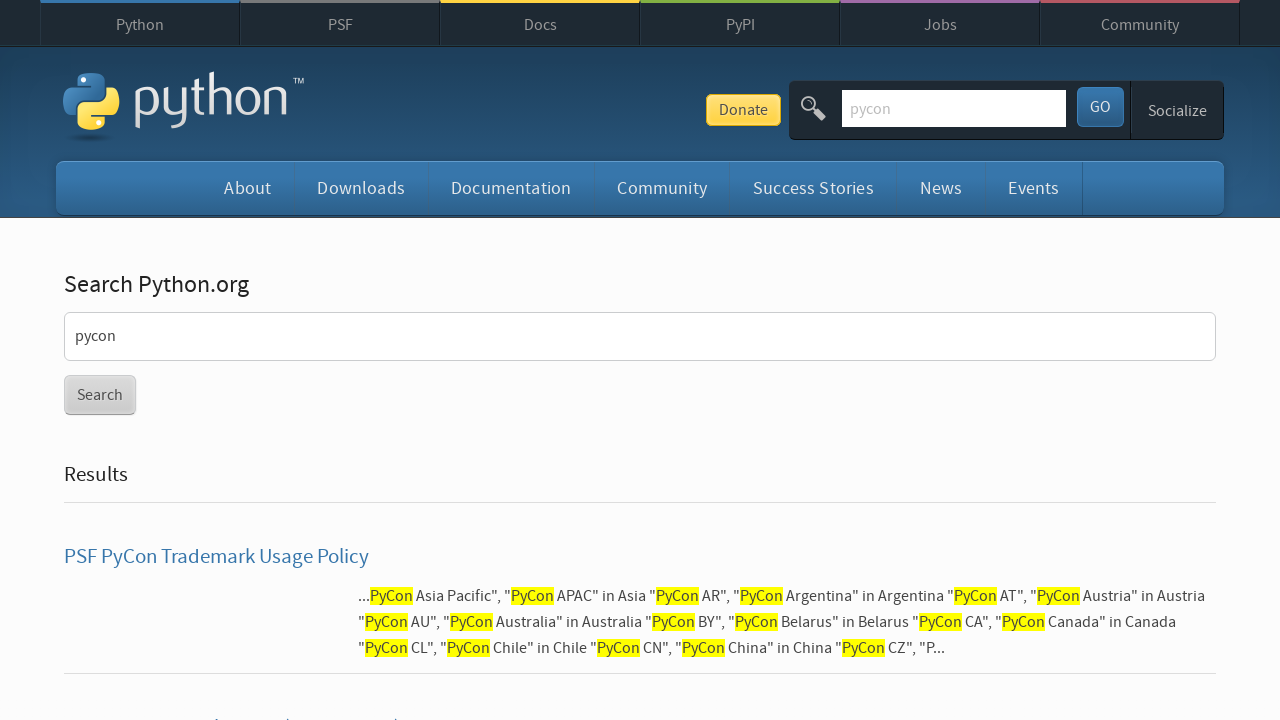

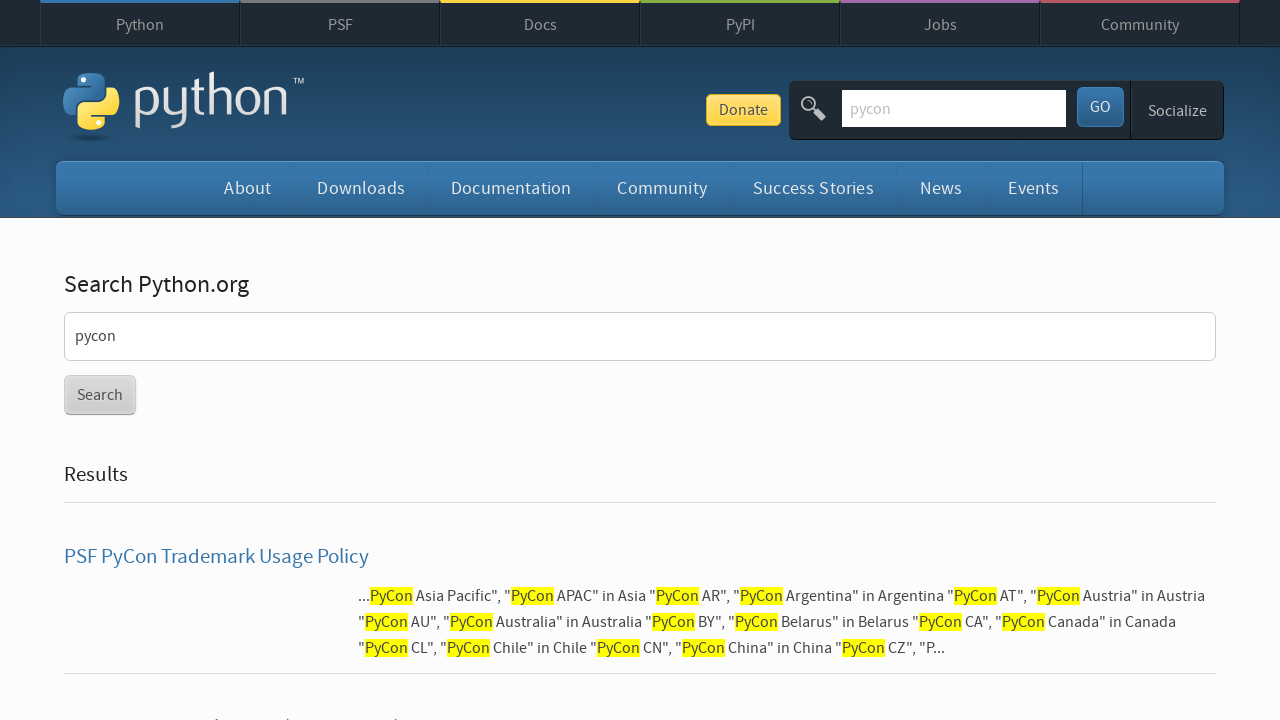